Tests JavaScript alert handling on W3Schools by triggering an alert, reading its text, accepting it, and navigating to home

Starting URL: https://www.w3schools.com/js/tryit.asp?filename=tryjs_alert

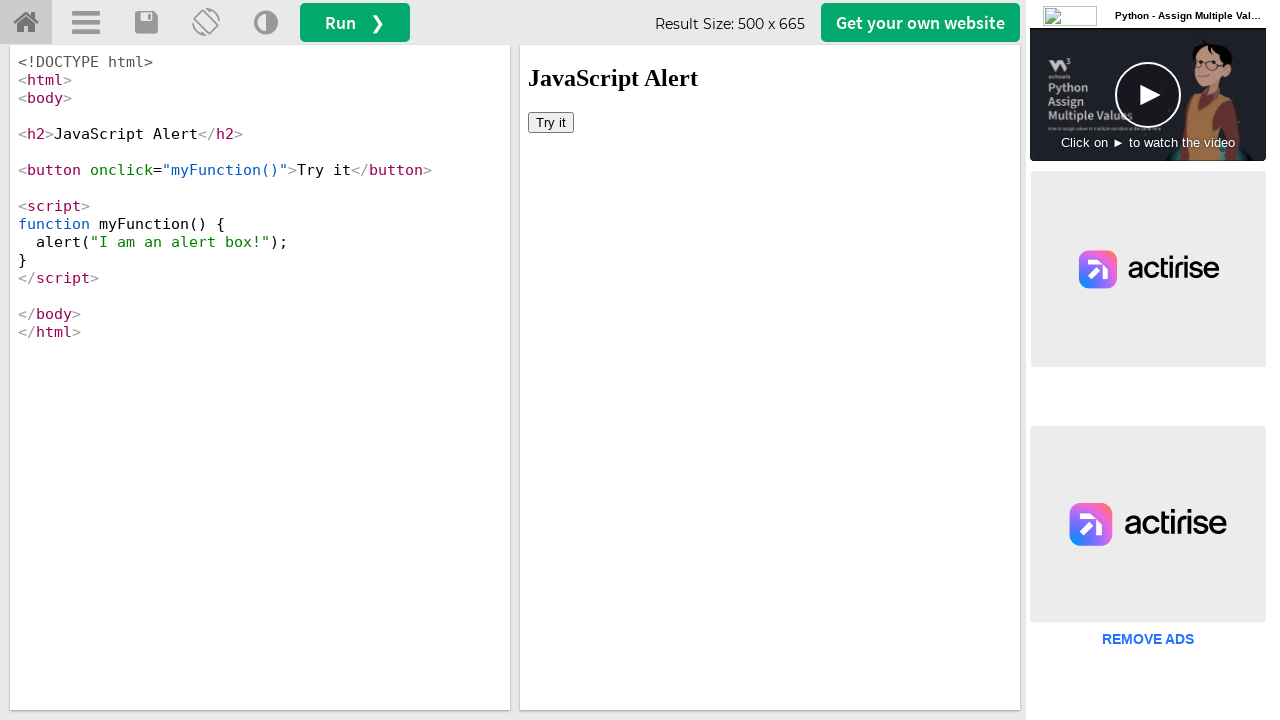

Located iframe with demo content
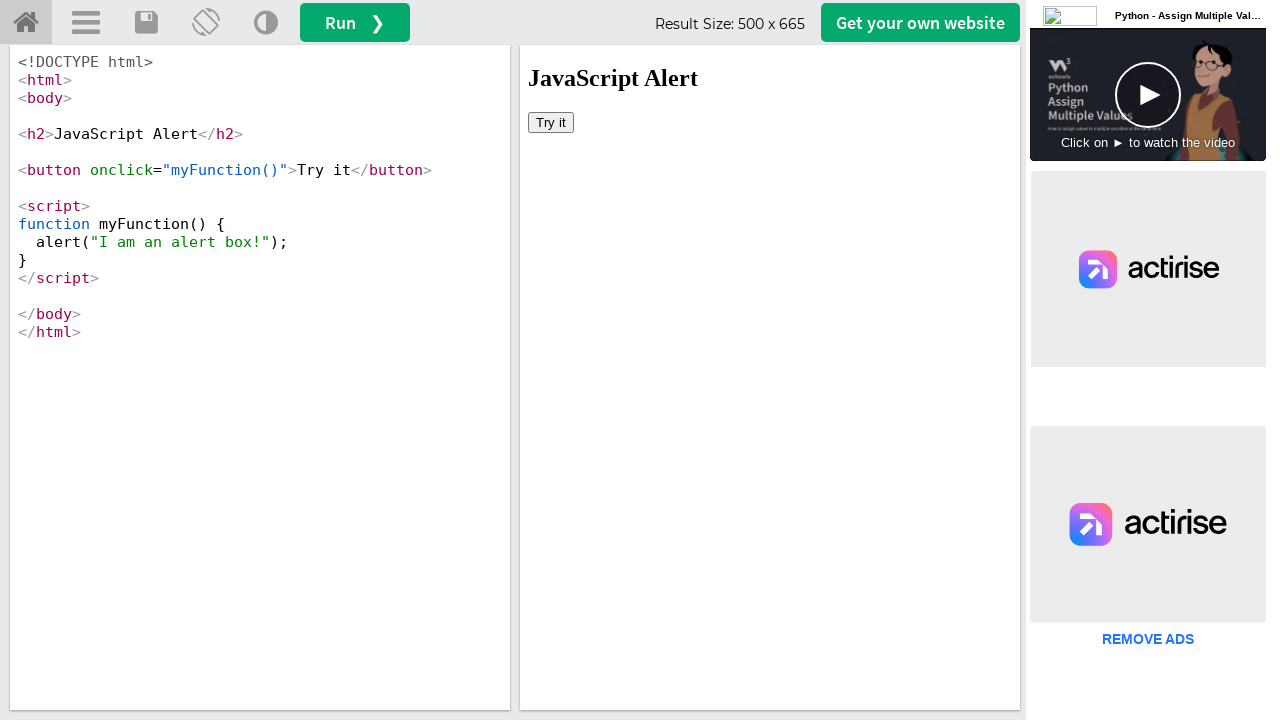

Clicked 'Try it' button to trigger JavaScript alert at (551, 122) on #iframeResult >> internal:control=enter-frame >> xpath=/html/body/button
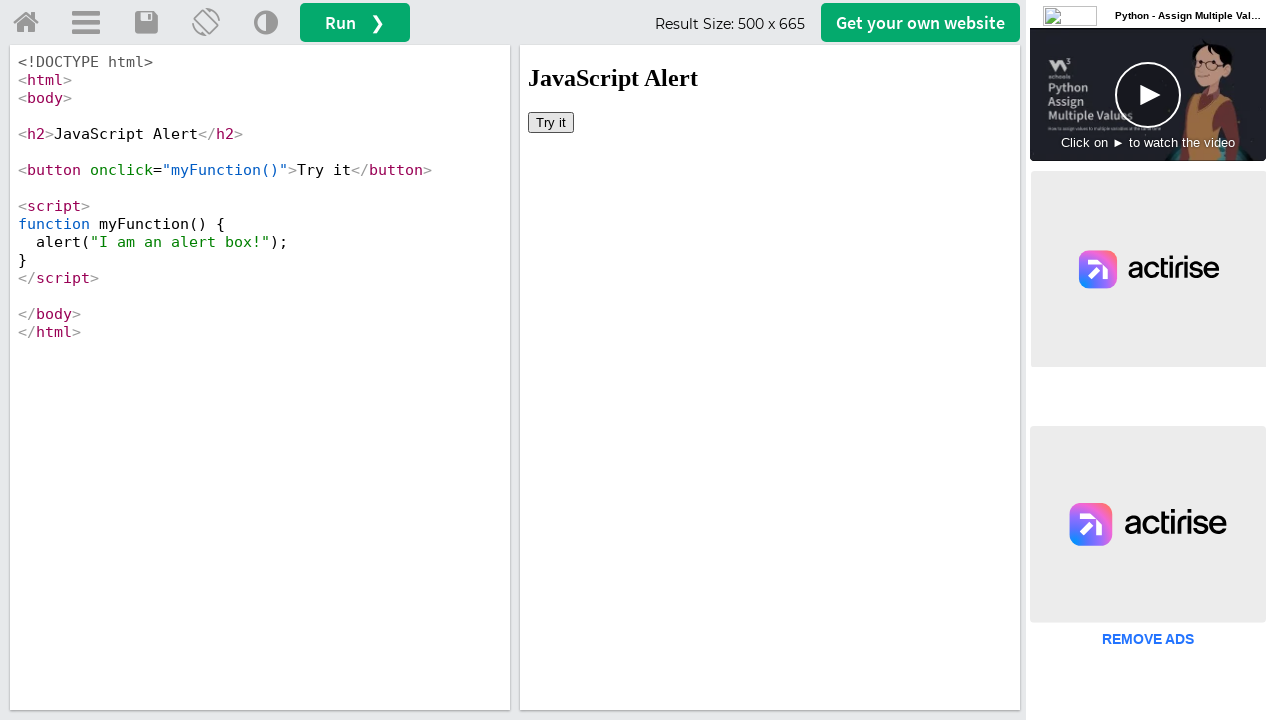

Set up alert handler to accept dialogs
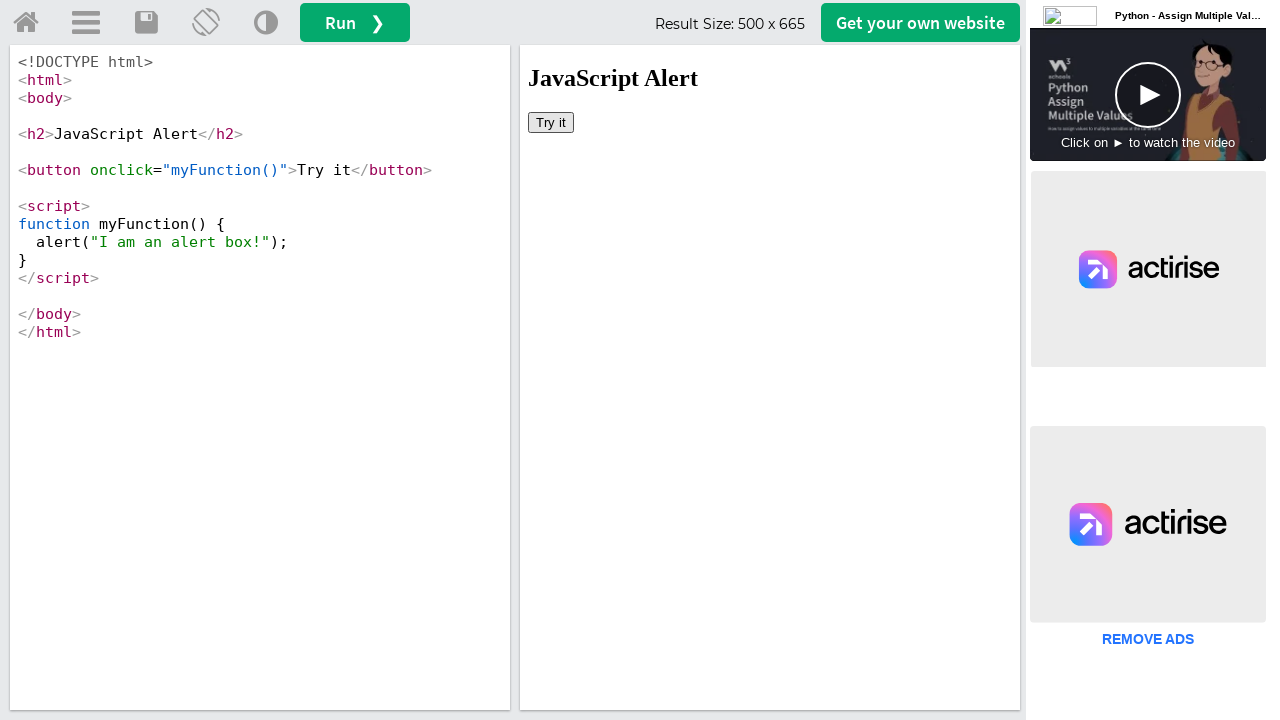

Clicked home button to navigate back at (26, 23) on #tryhome
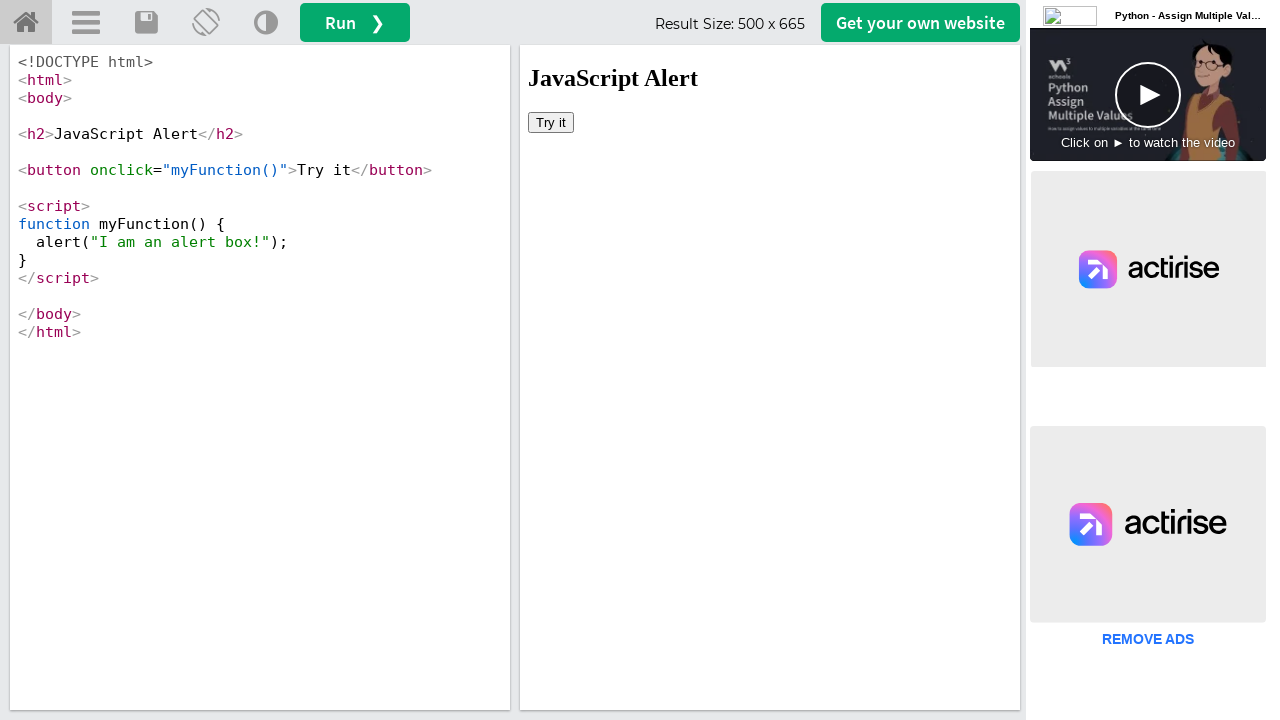

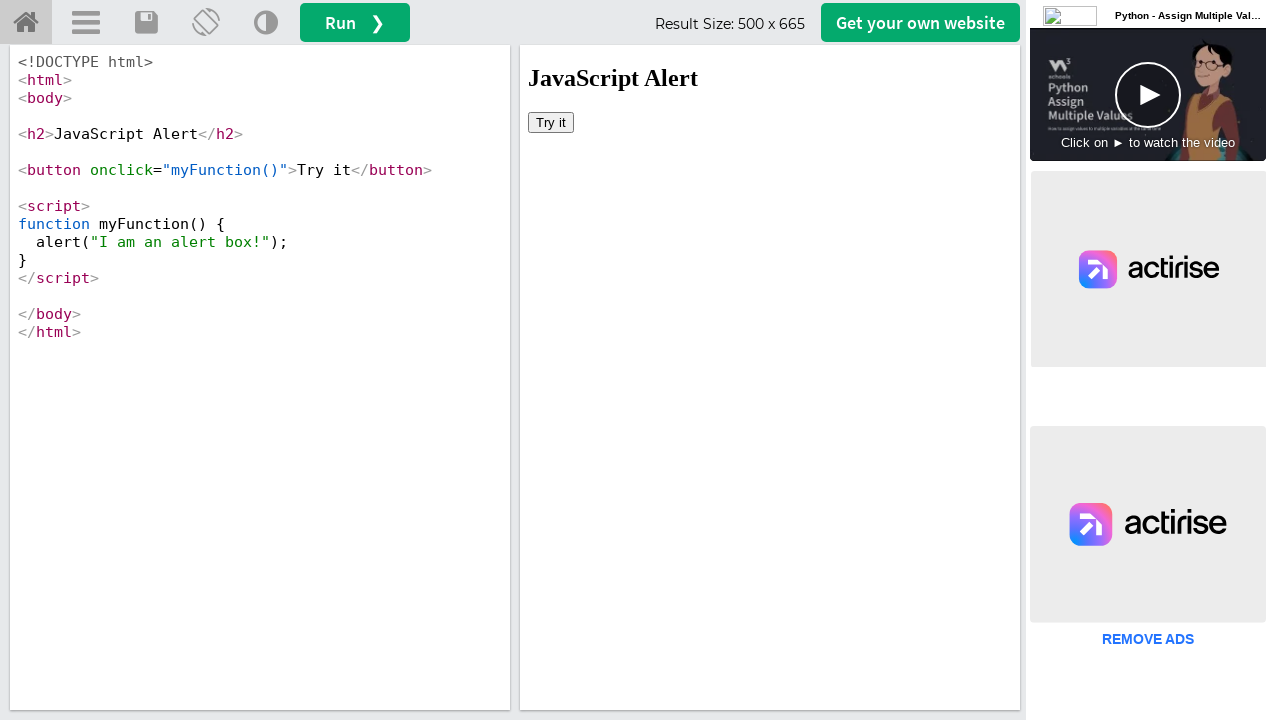